Tests displaying jQuery Growl notifications on a page by injecting jQuery, jQuery Growl library, and styles via JavaScript, then triggering notification messages.

Starting URL: http://the-internet.herokuapp.com

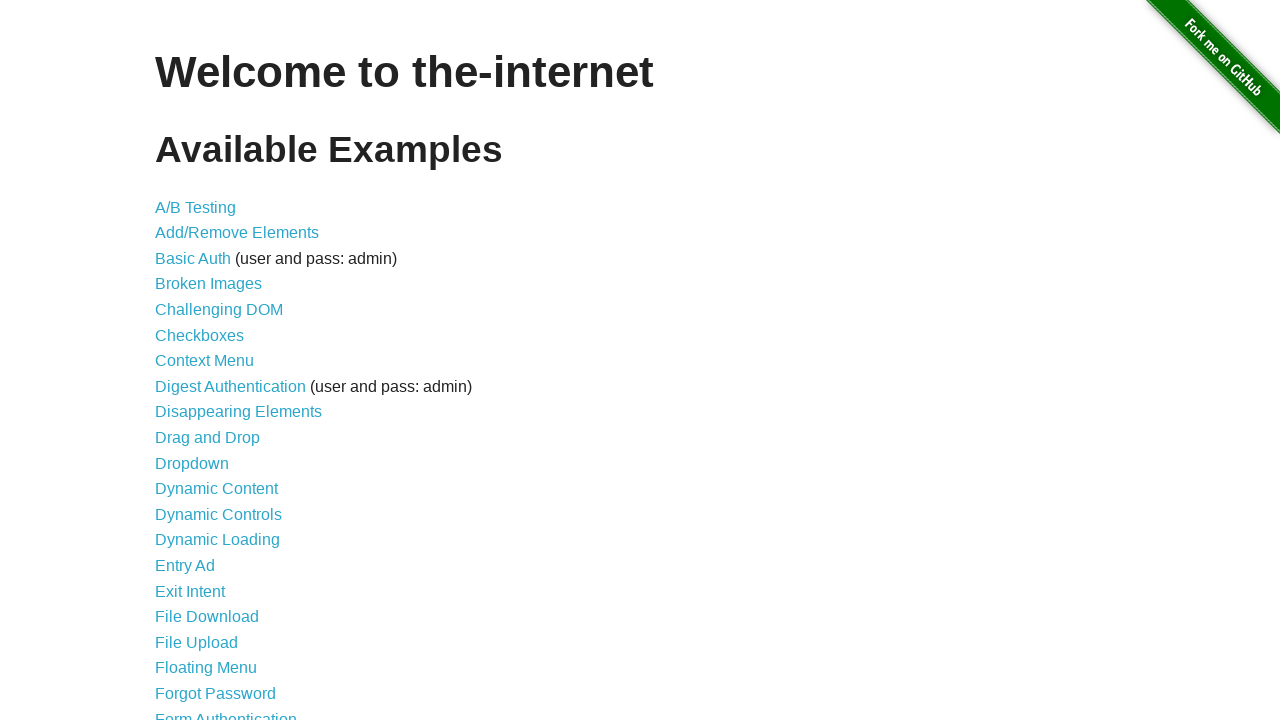

Injected jQuery library into the page
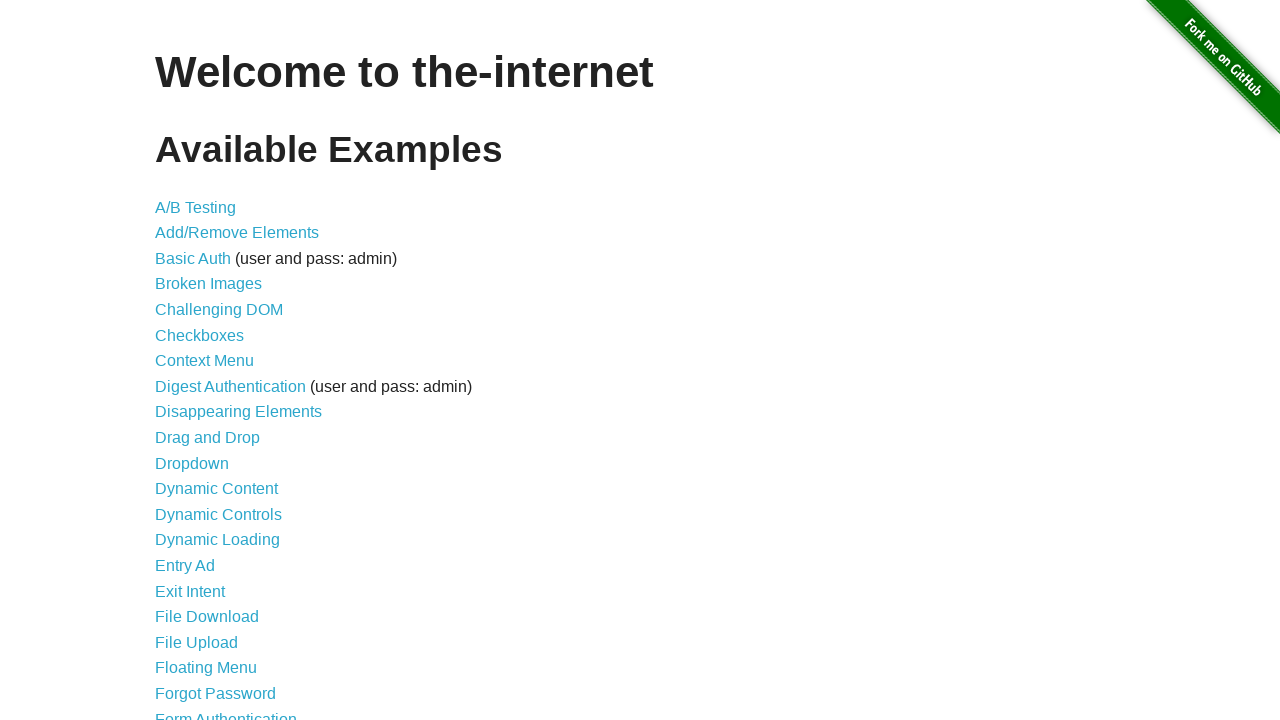

jQuery library loaded and available
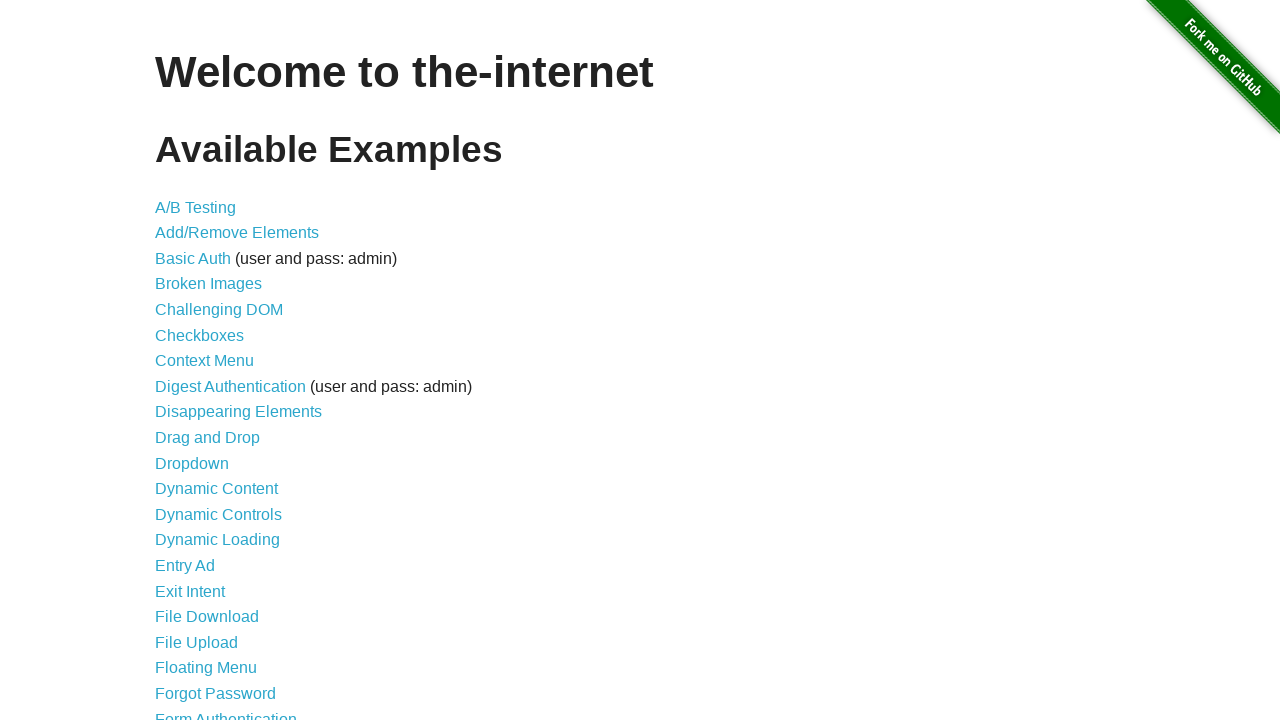

Injected jQuery Growl library into the page
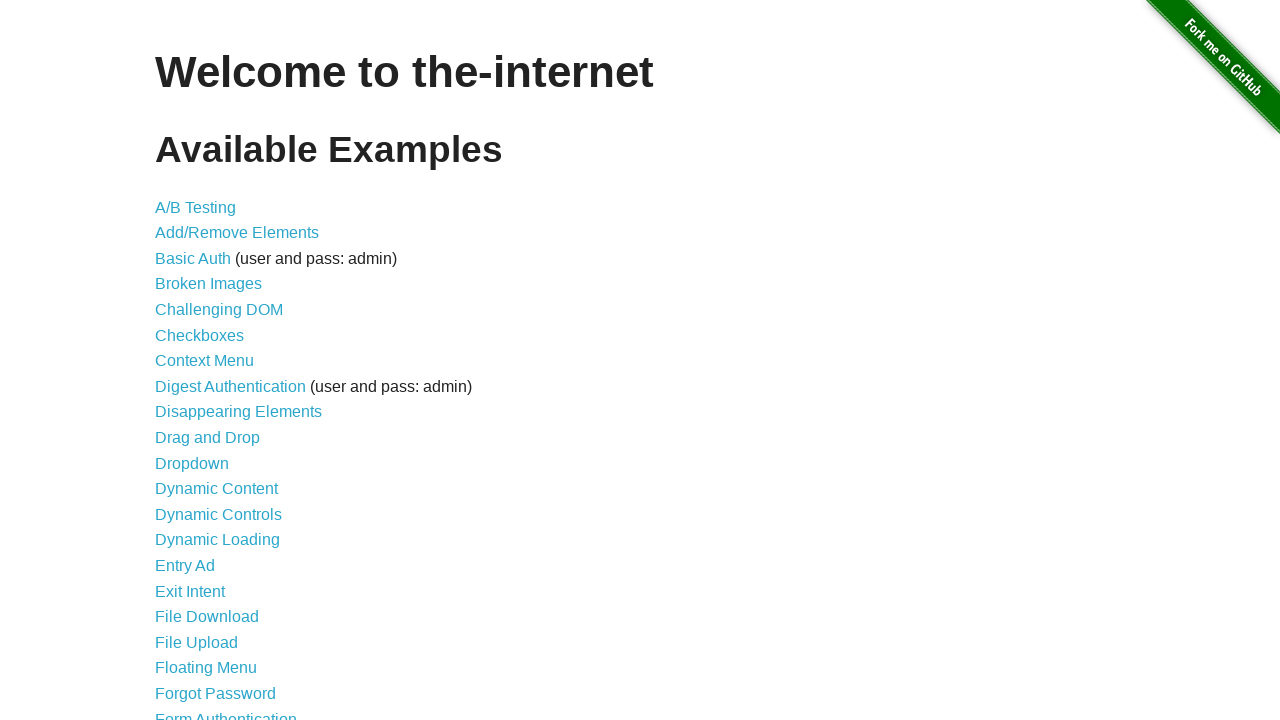

Injected jQuery Growl CSS styles into the page
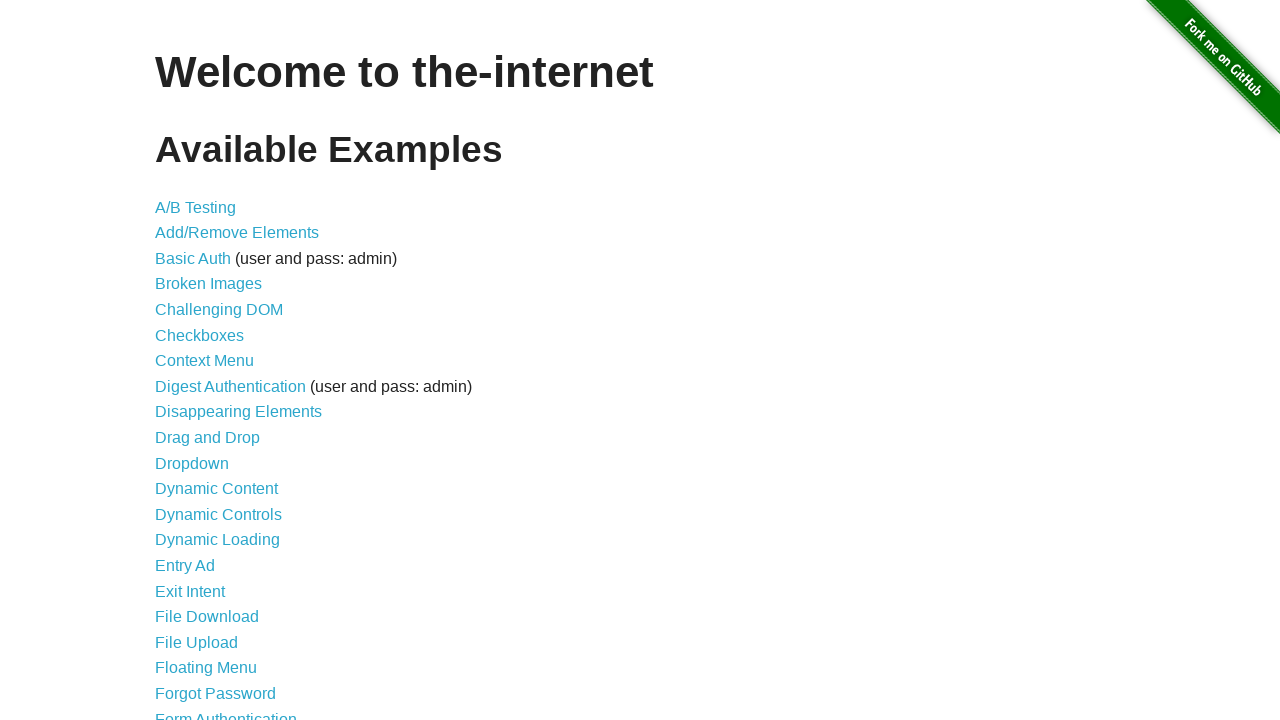

jQuery Growl library fully loaded and ready
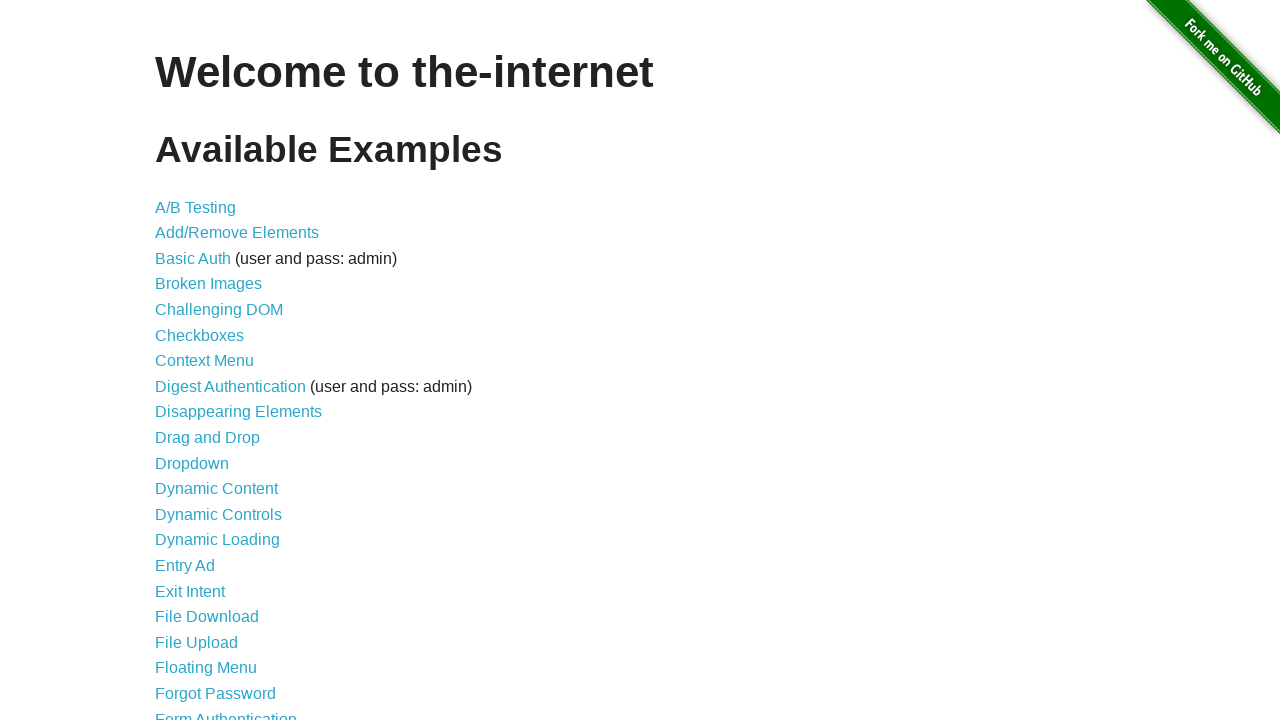

Displayed default growl notification with title 'GET' and message '/'
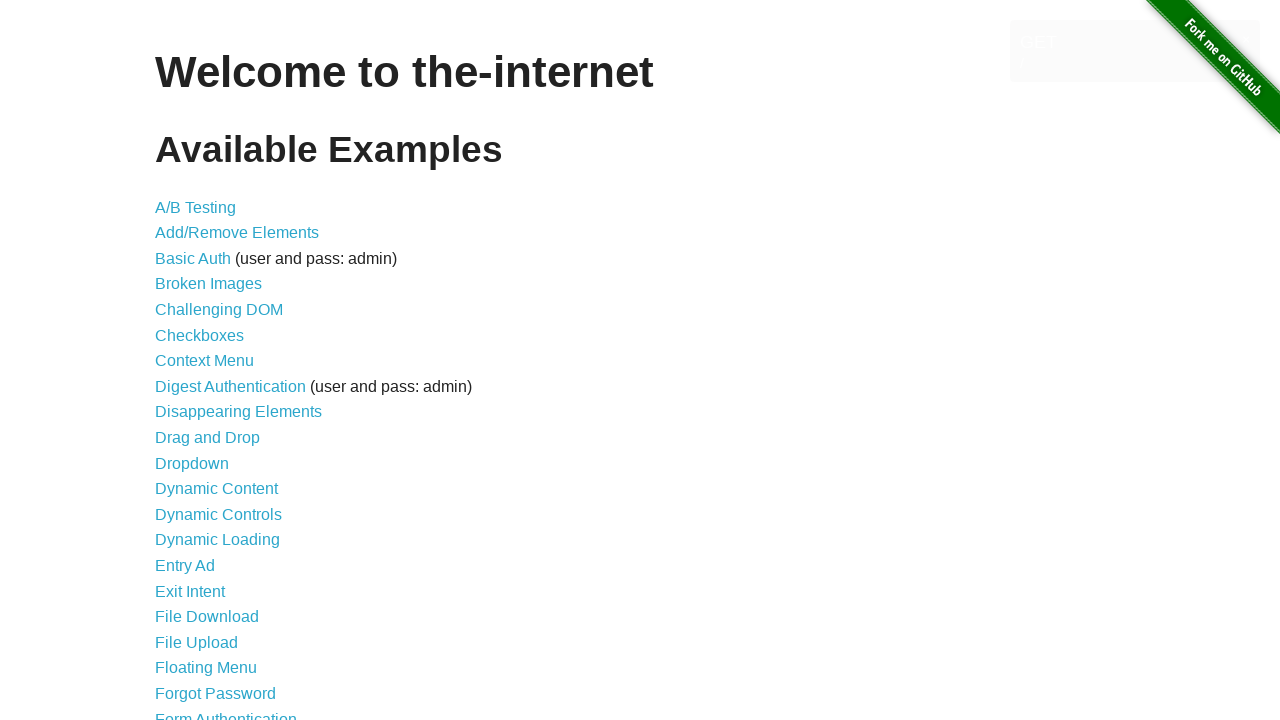

Displayed error-styled growl notification
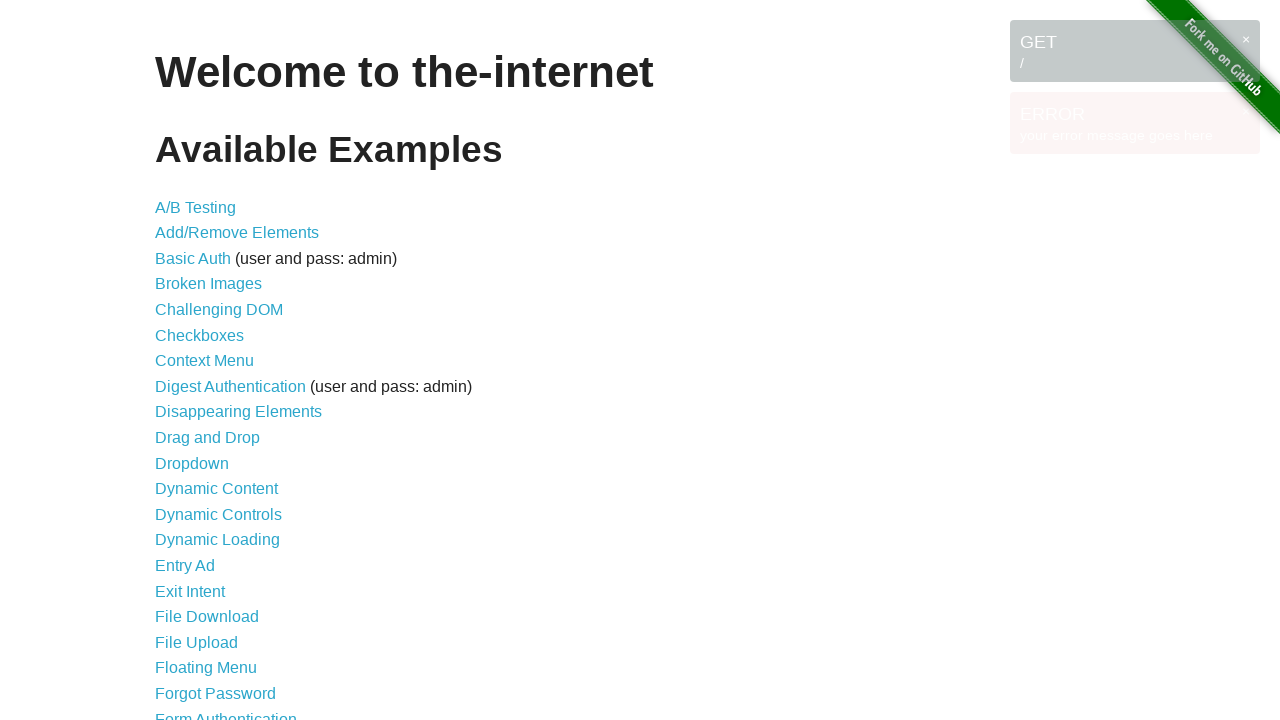

Displayed notice-styled growl notification
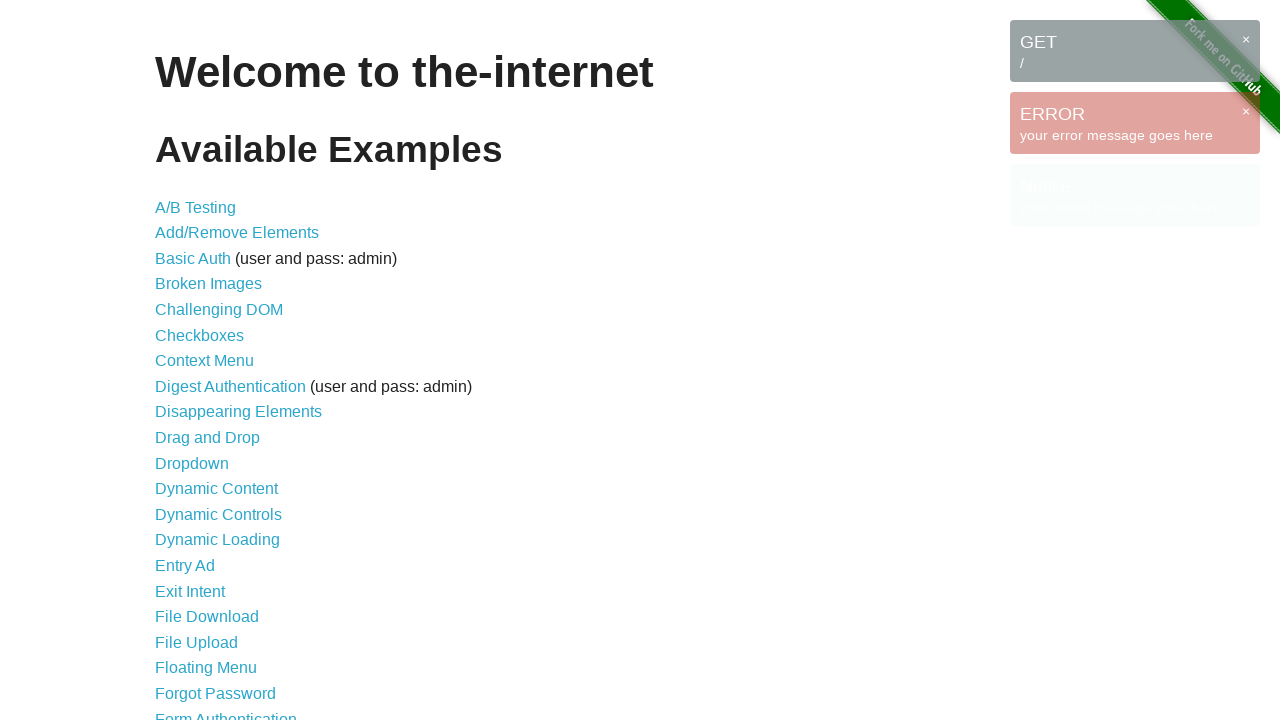

Displayed warning-styled growl notification
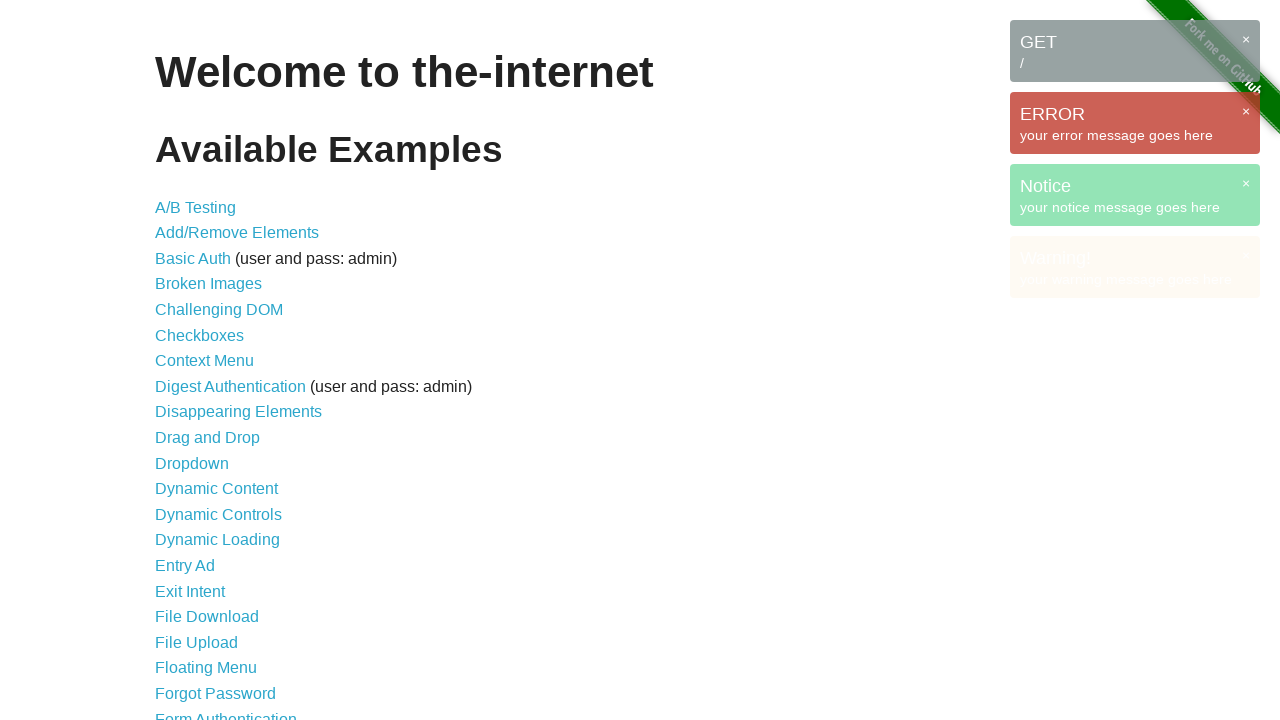

All growl notification messages are visible on the page
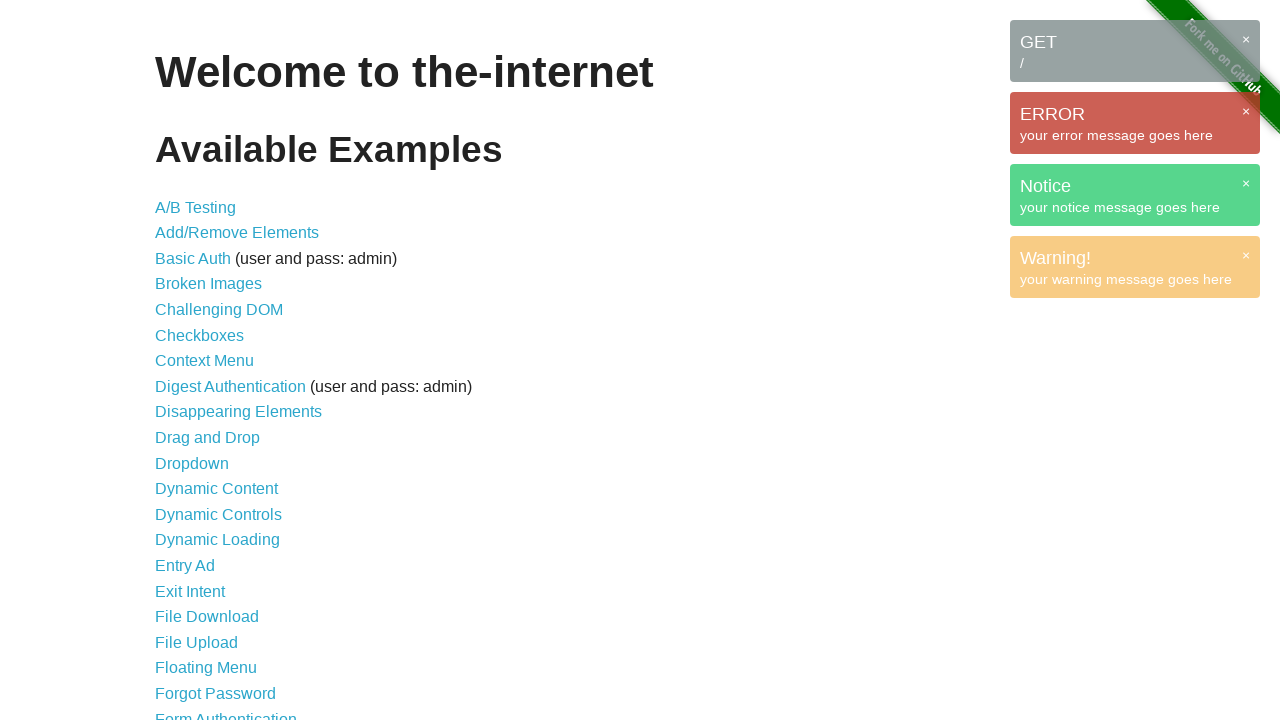

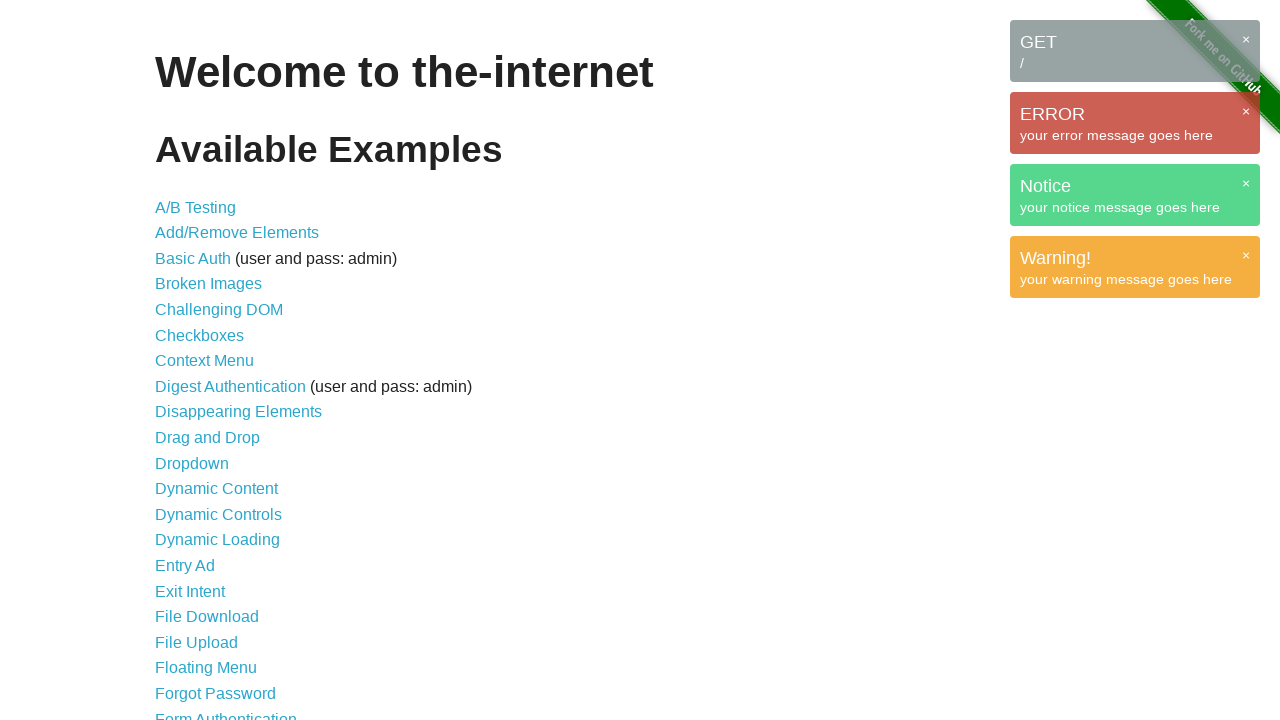